Tests scrolling to the last element in a large table using move/hover action and verifies the element's text content

Starting URL: http://theinternet.przyklady.javastart.pl/large

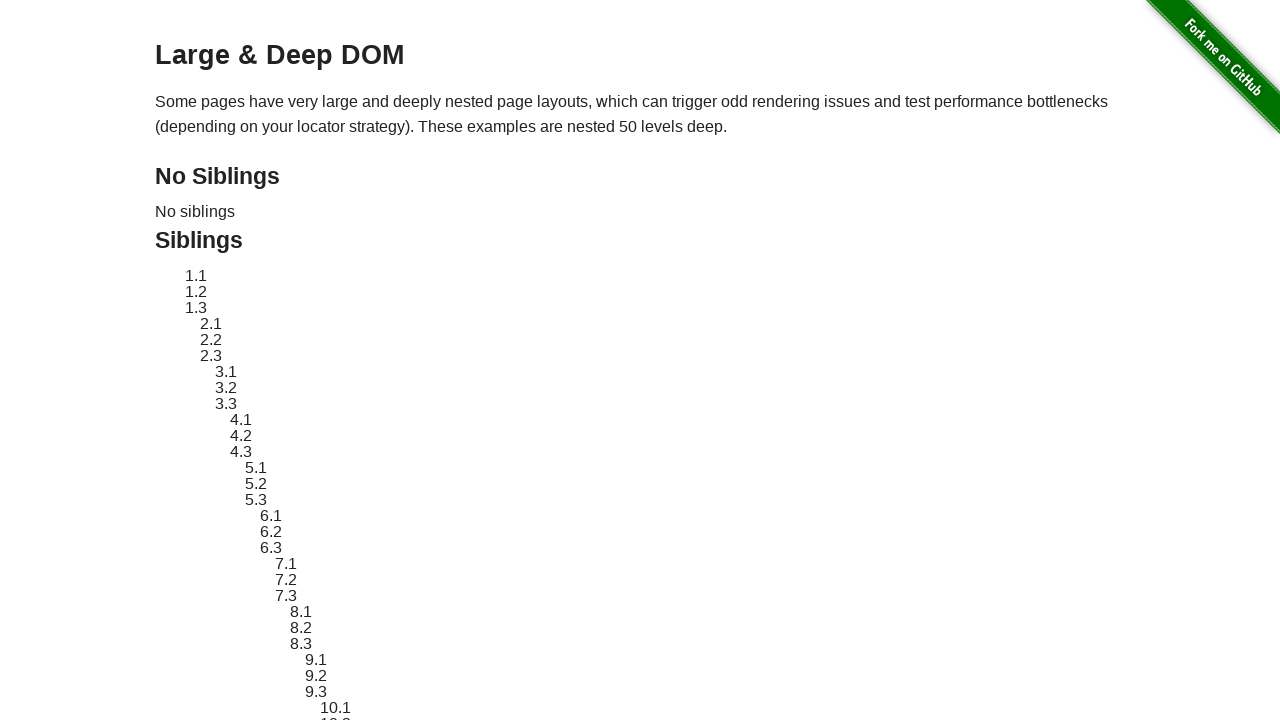

Navigated to large table page
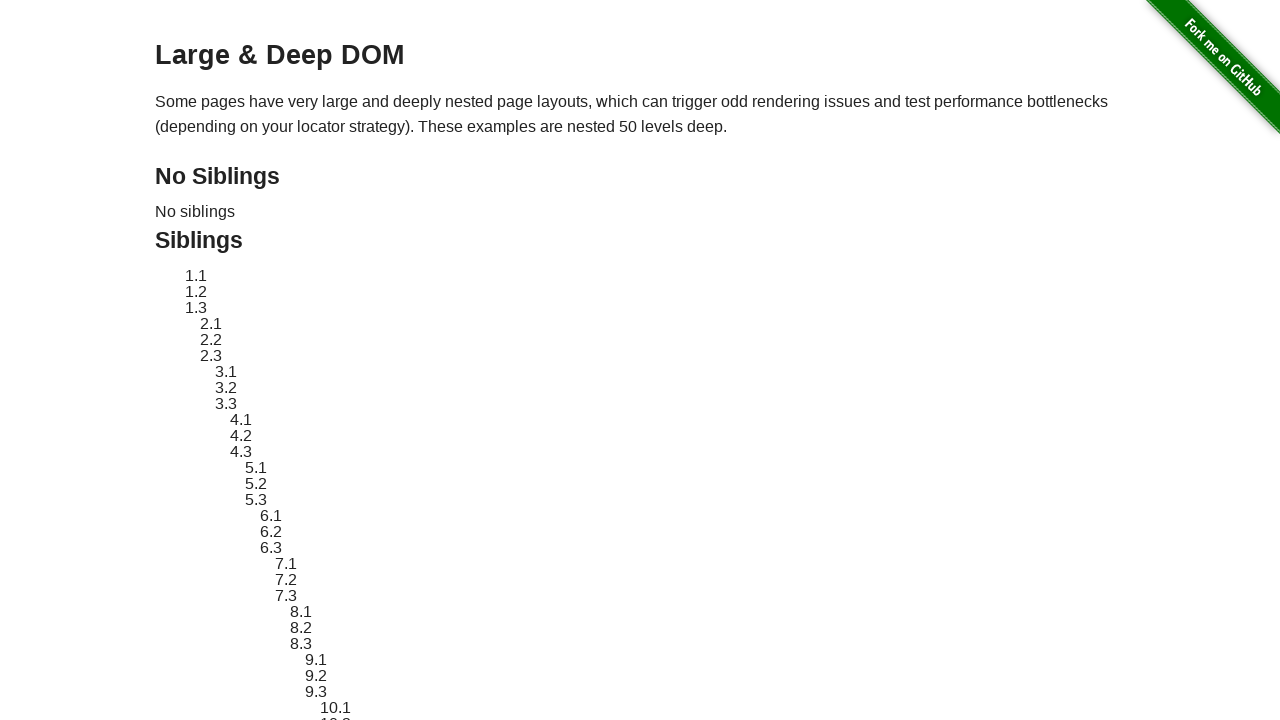

Located last element in table (row 50, column 50)
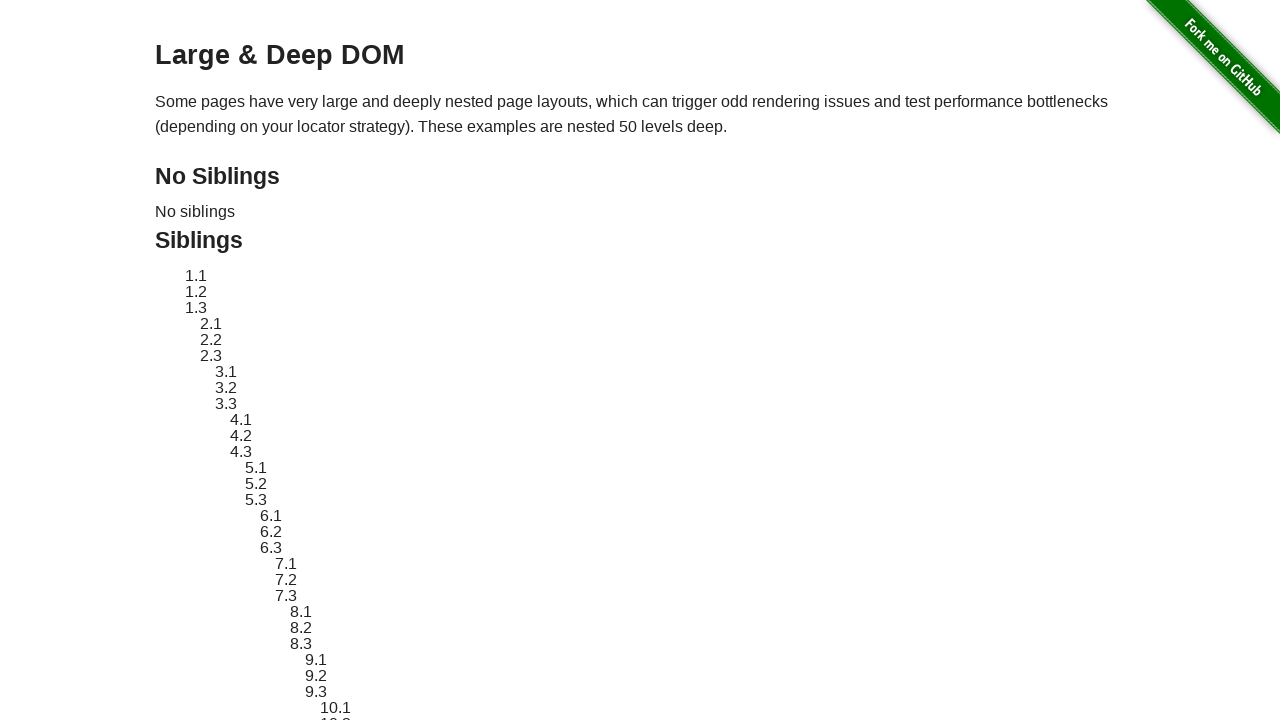

Hovered over last element, scrolling it into view at (1252, 627) on xpath=//*[@id='large-table']/tbody/tr[50]/td[50]
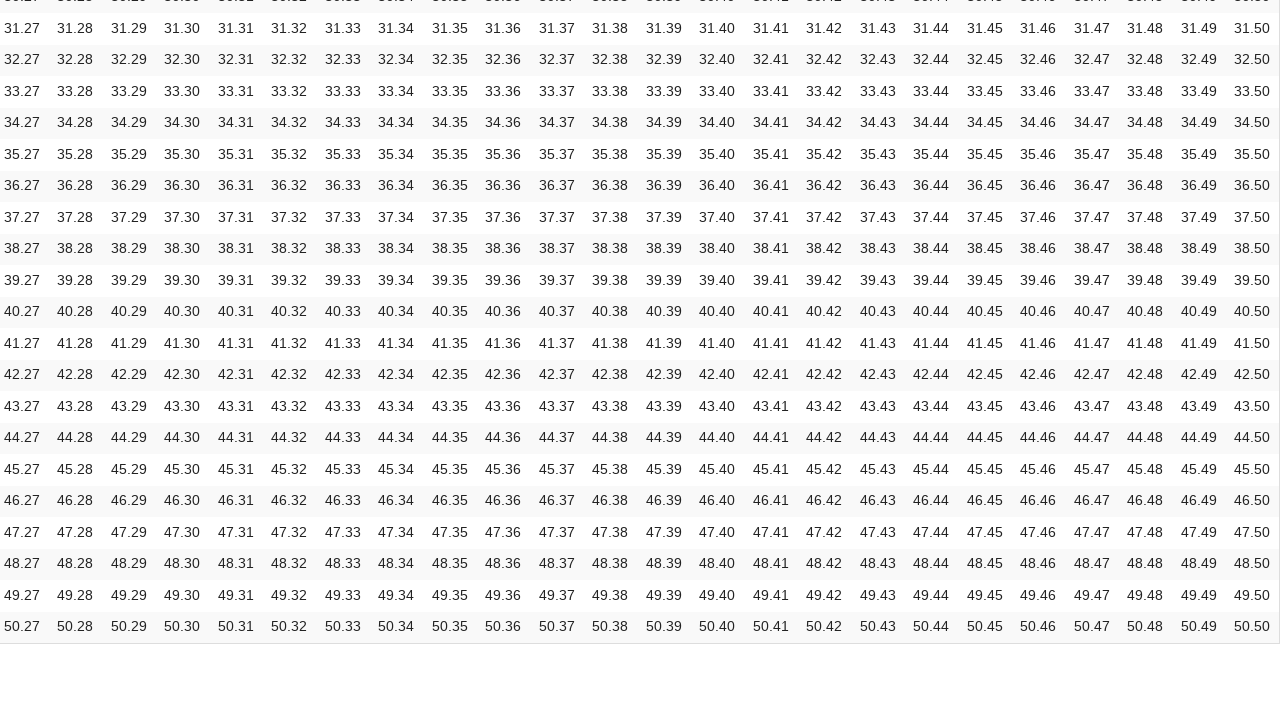

Verified element text content equals '50.50'
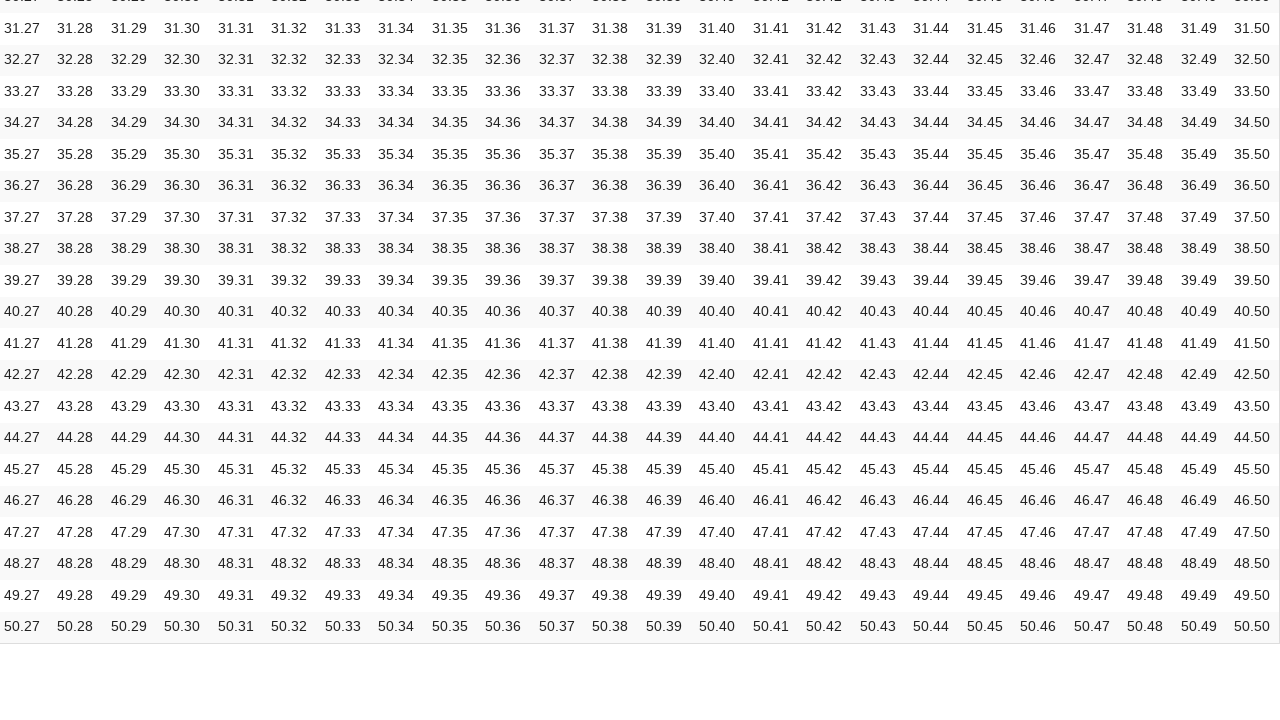

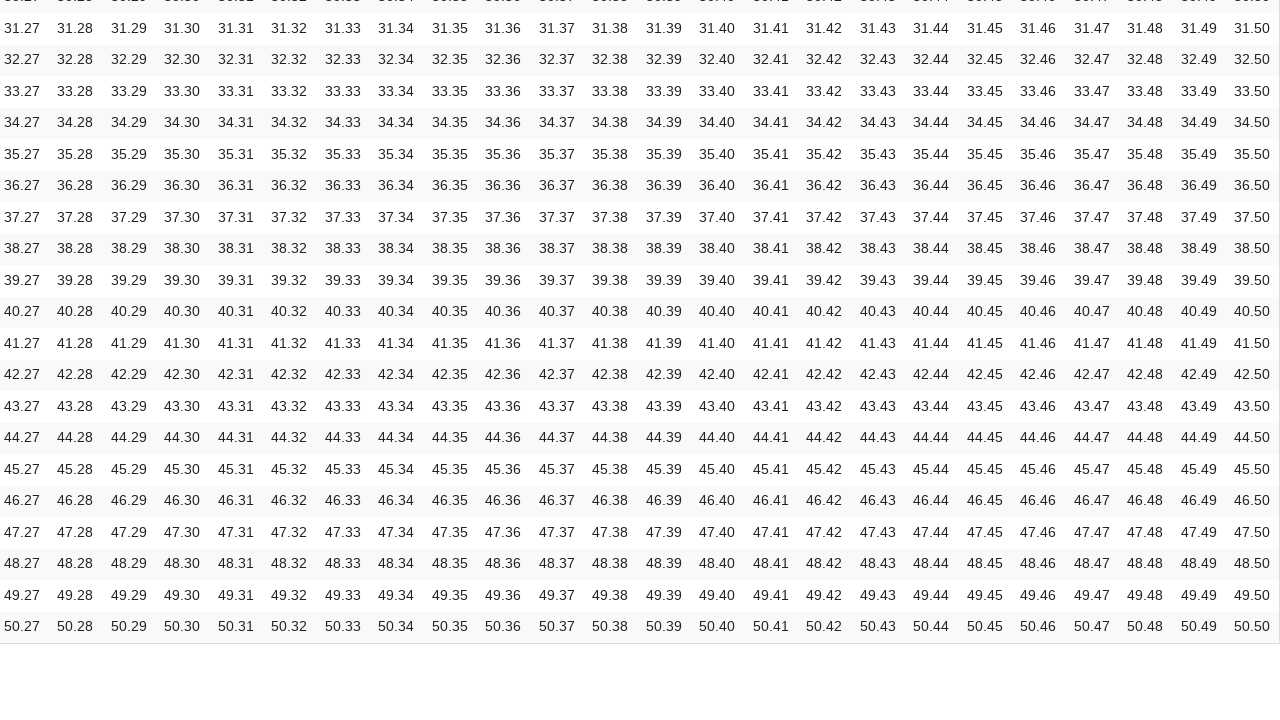